Launches the Infosys corporate website and verifies the page loads successfully

Starting URL: https://www.infosys.com/

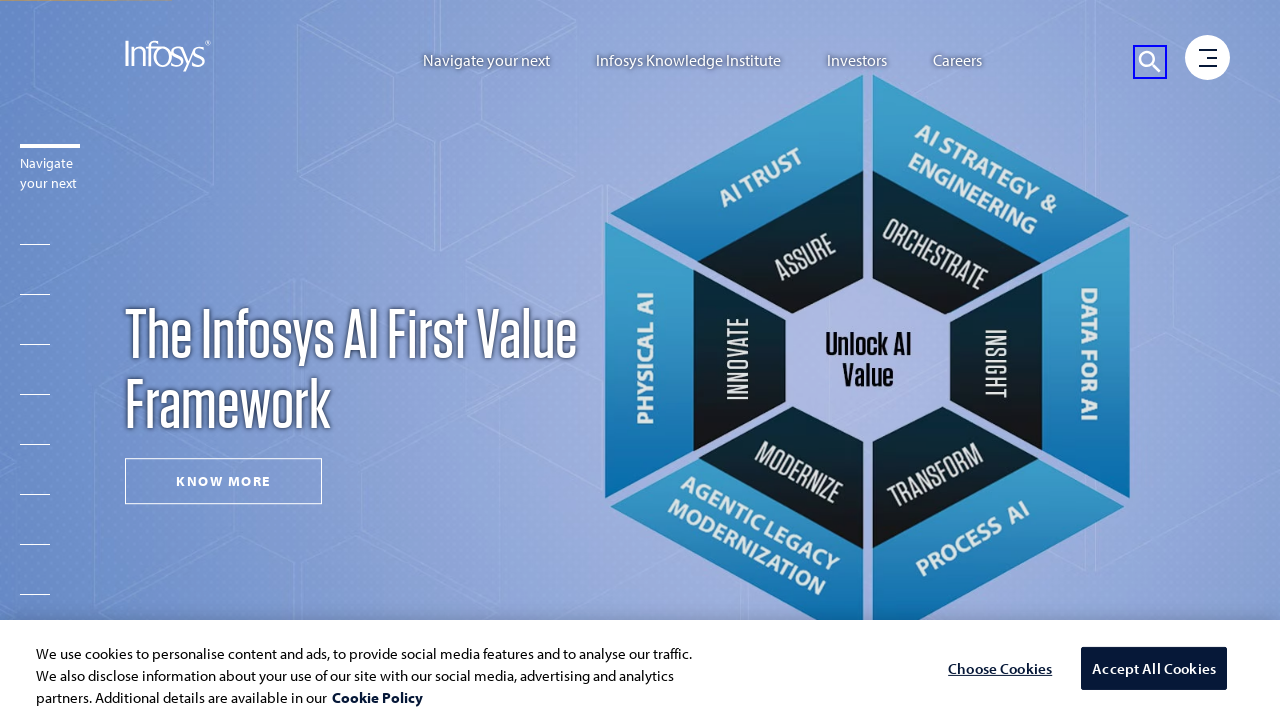

Waited for page DOM to load completely
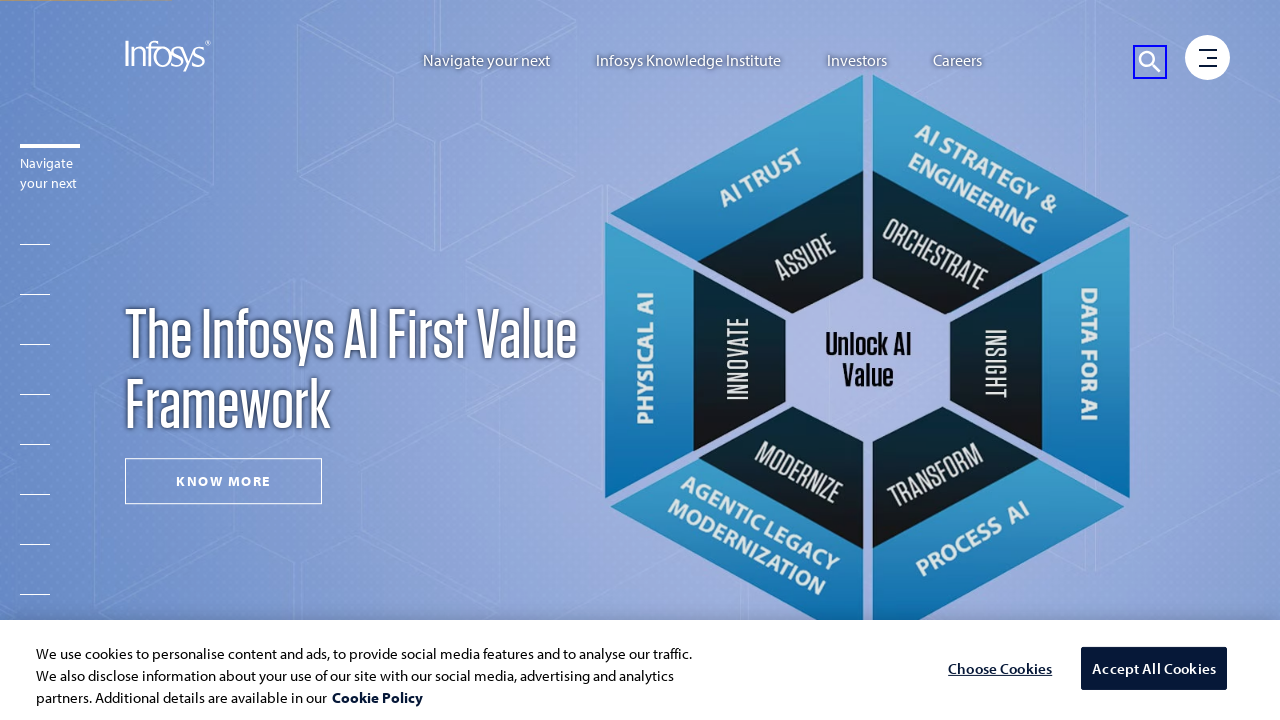

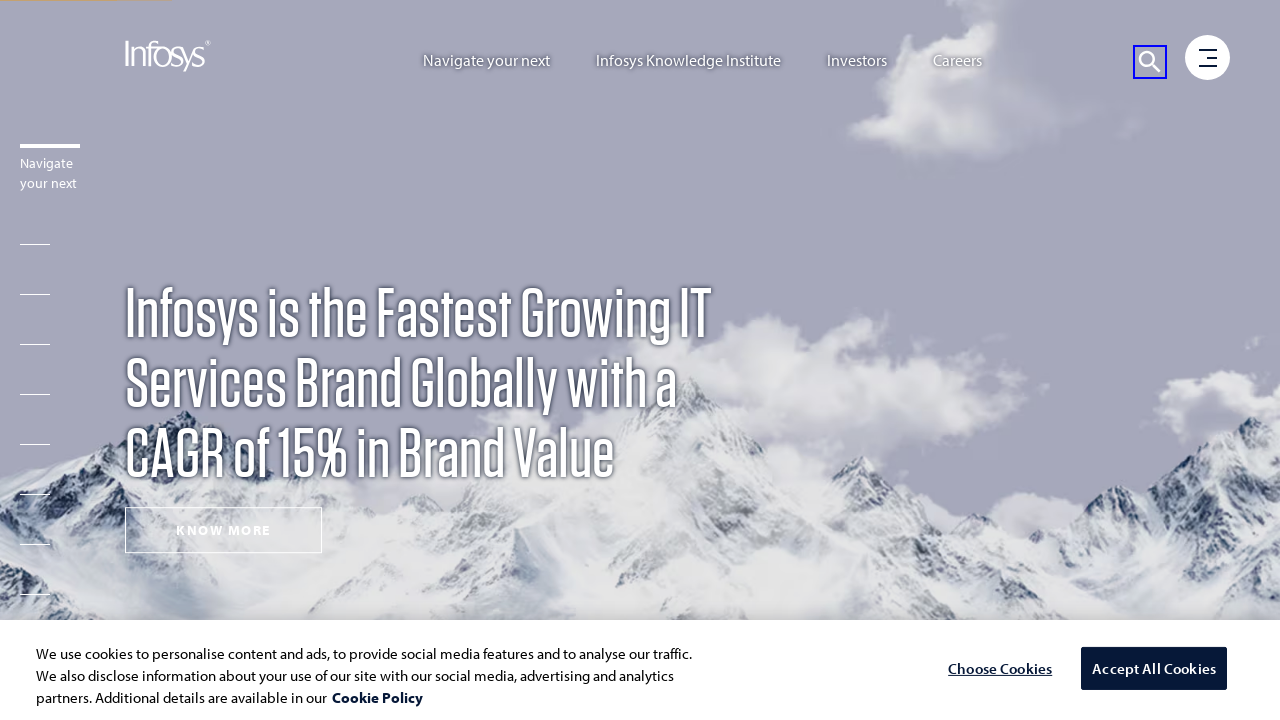